Tests dropdown selection functionality by selecting options using different methods (index, visible text, and value)

Starting URL: https://the-internet.herokuapp.com/dropdown

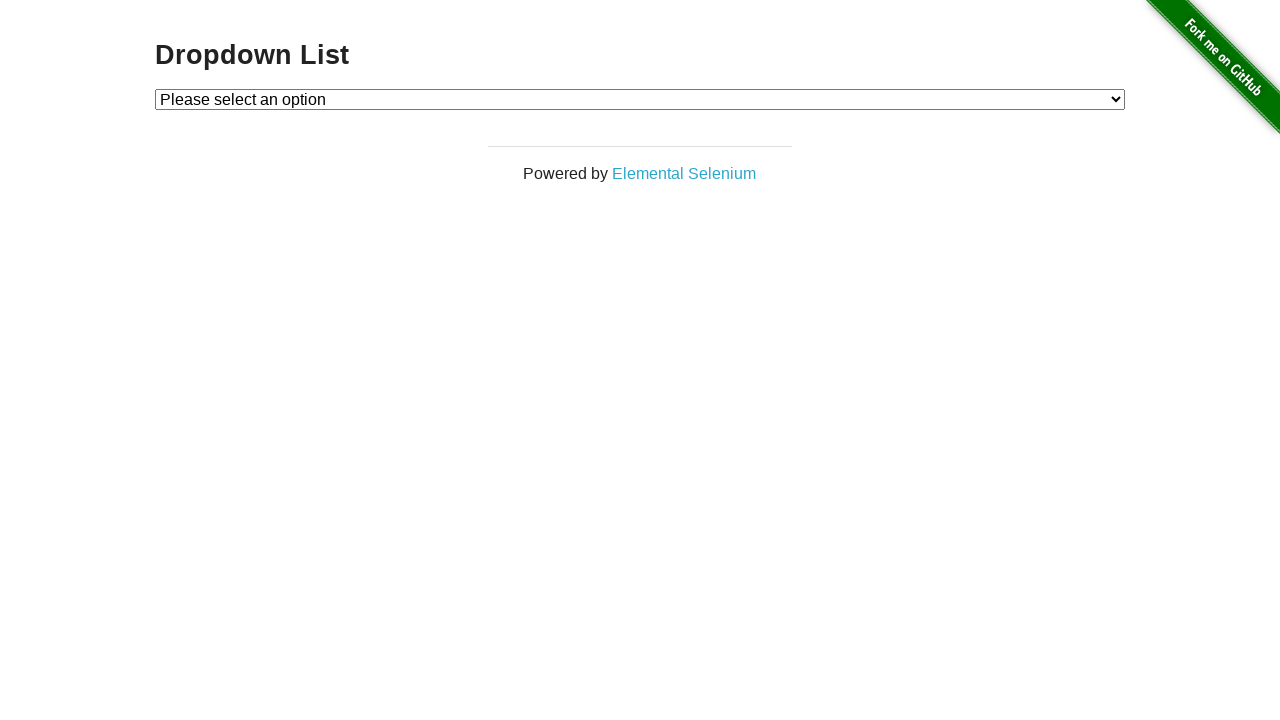

Located dropdown element with id 'dropdown'
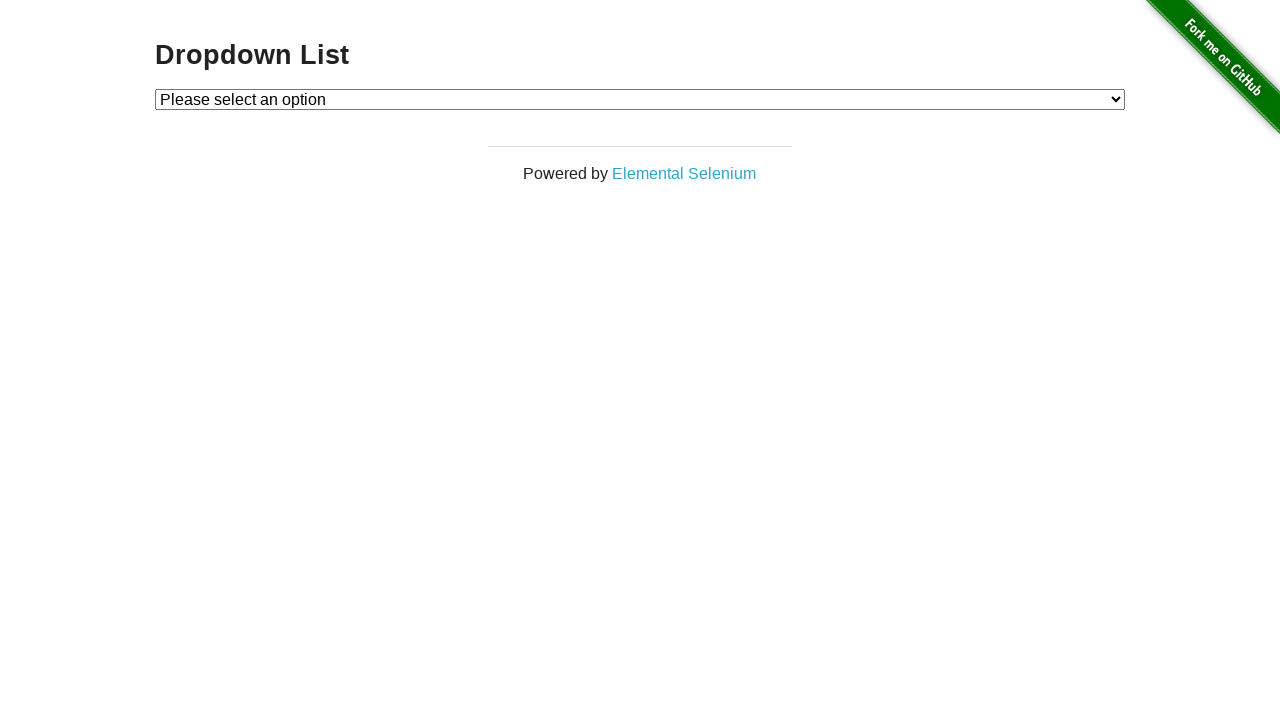

Selected dropdown option by index 0 (disabled 'Please select an option') on #dropdown
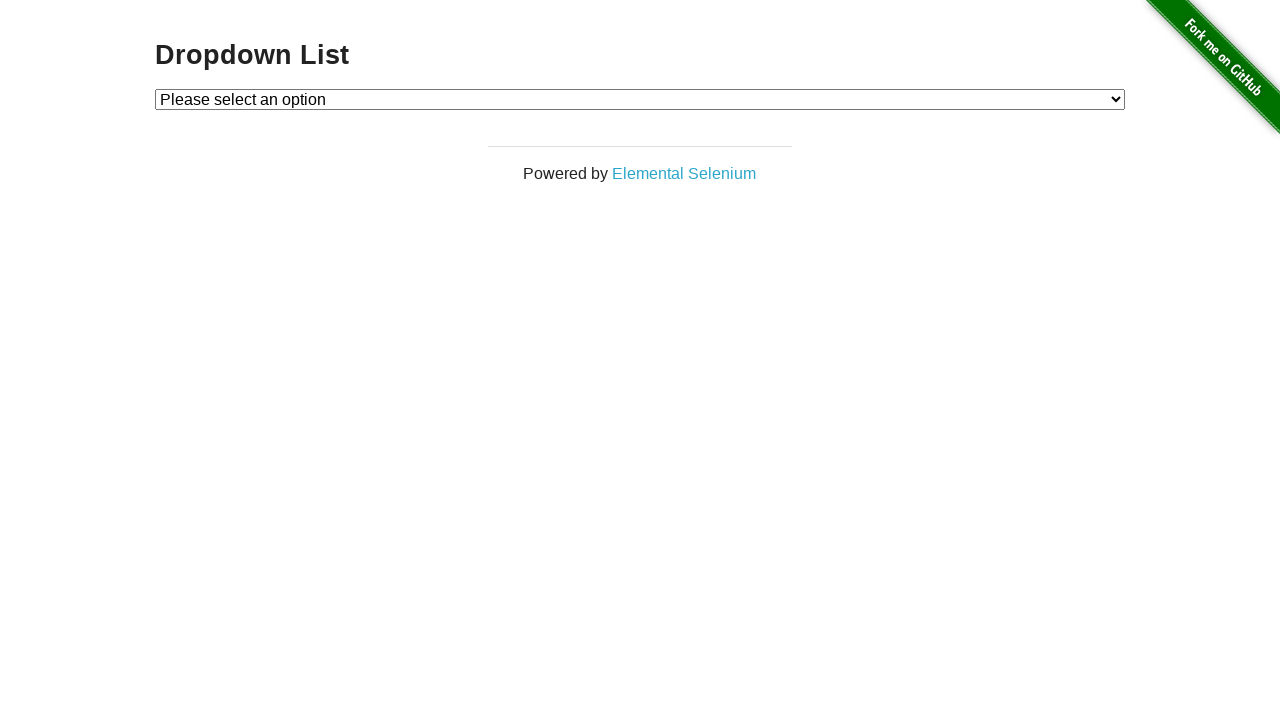

Selected dropdown option 'Option 1' by visible text on #dropdown
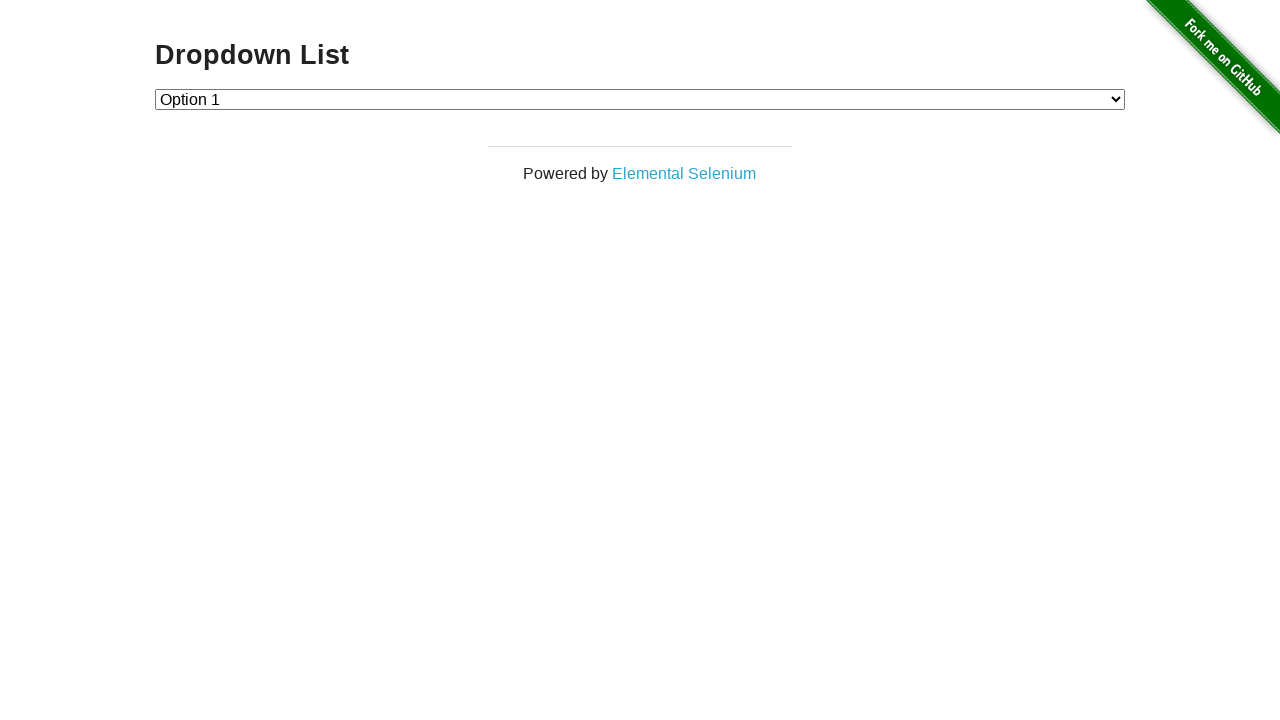

Selected dropdown option with value '1' on #dropdown
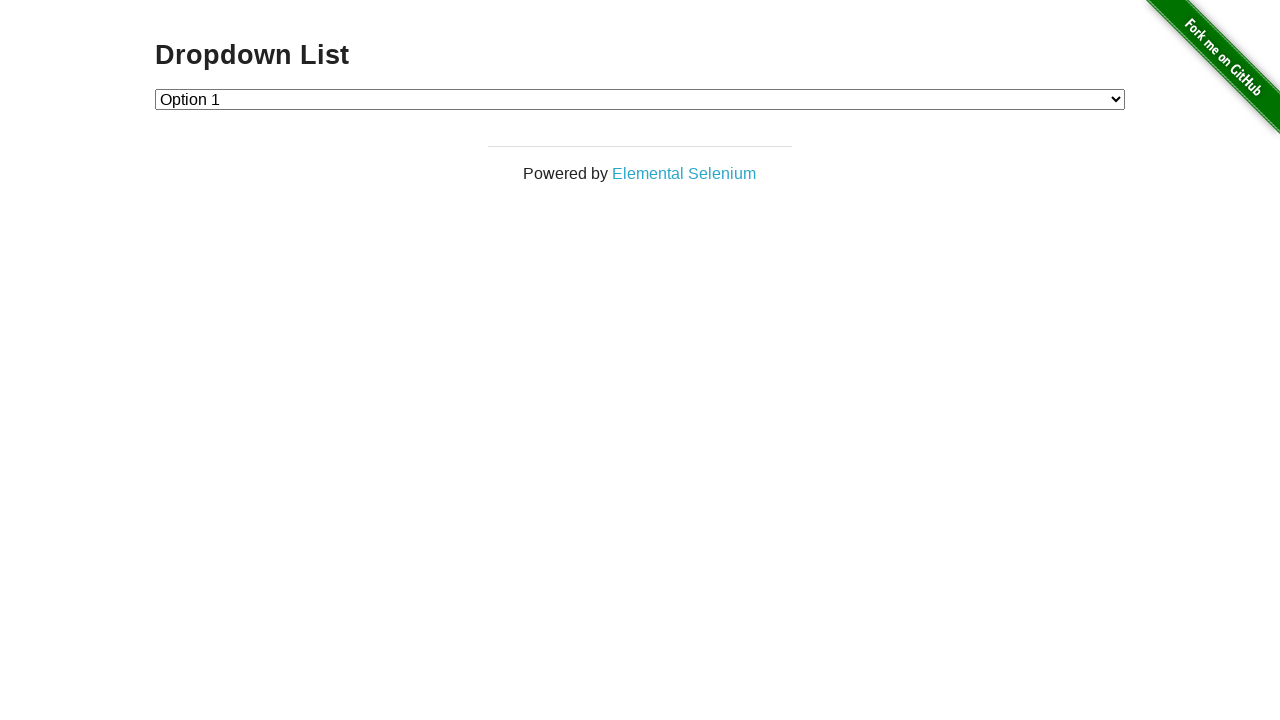

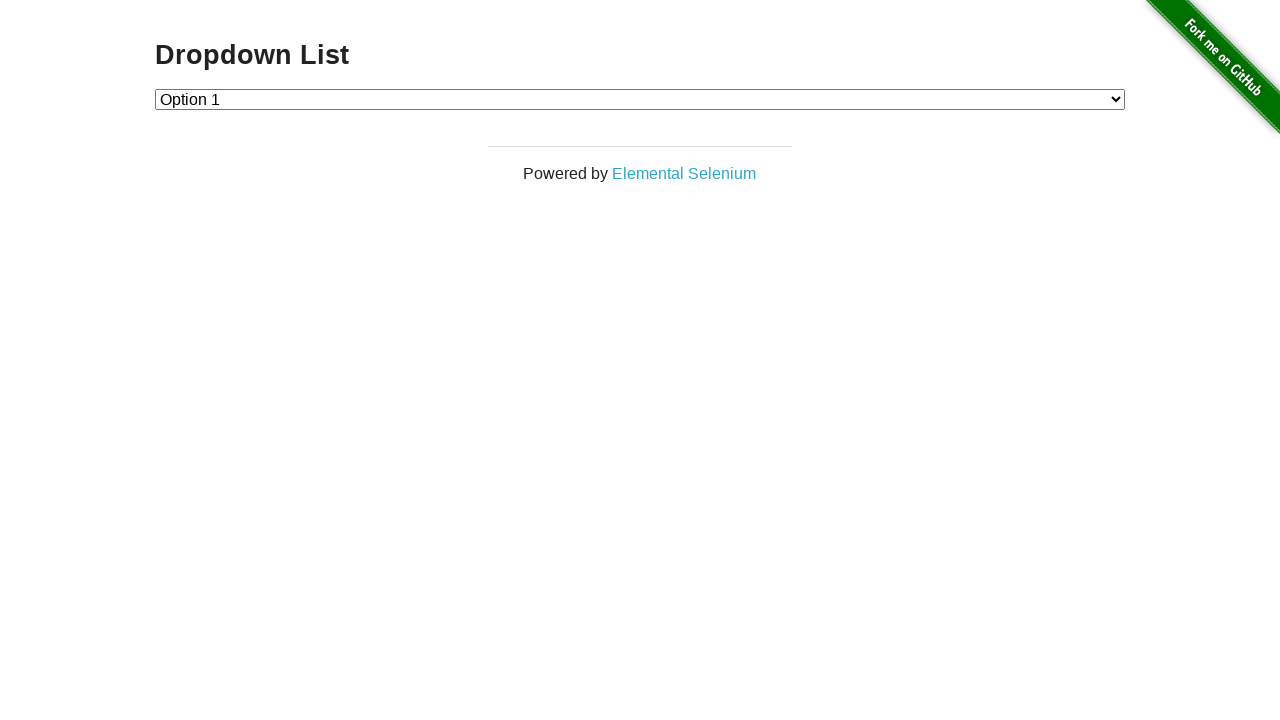